Tests a form submission on DemoQA by filling in text fields using keyboard navigation and clicking a checkbox

Starting URL: https://demoqa.com/text-box

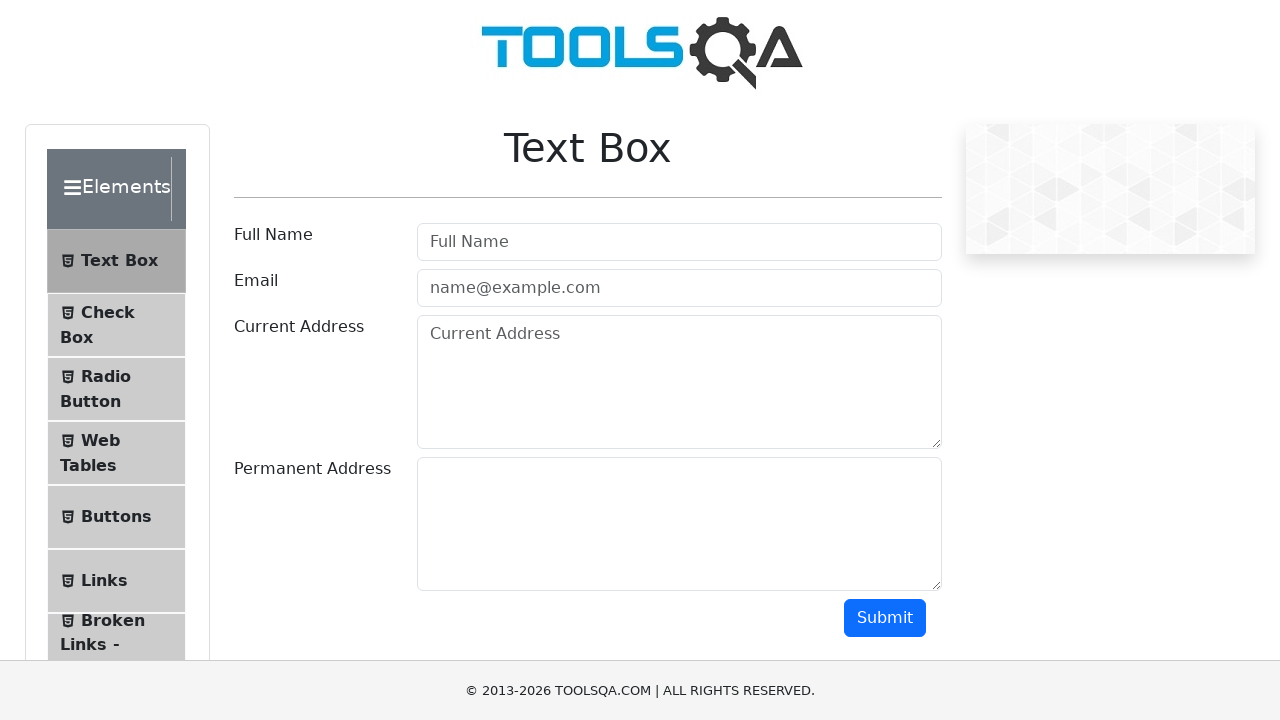

Filled username field with 'Rodrigo' on //input[@type='text' and @id='userName']
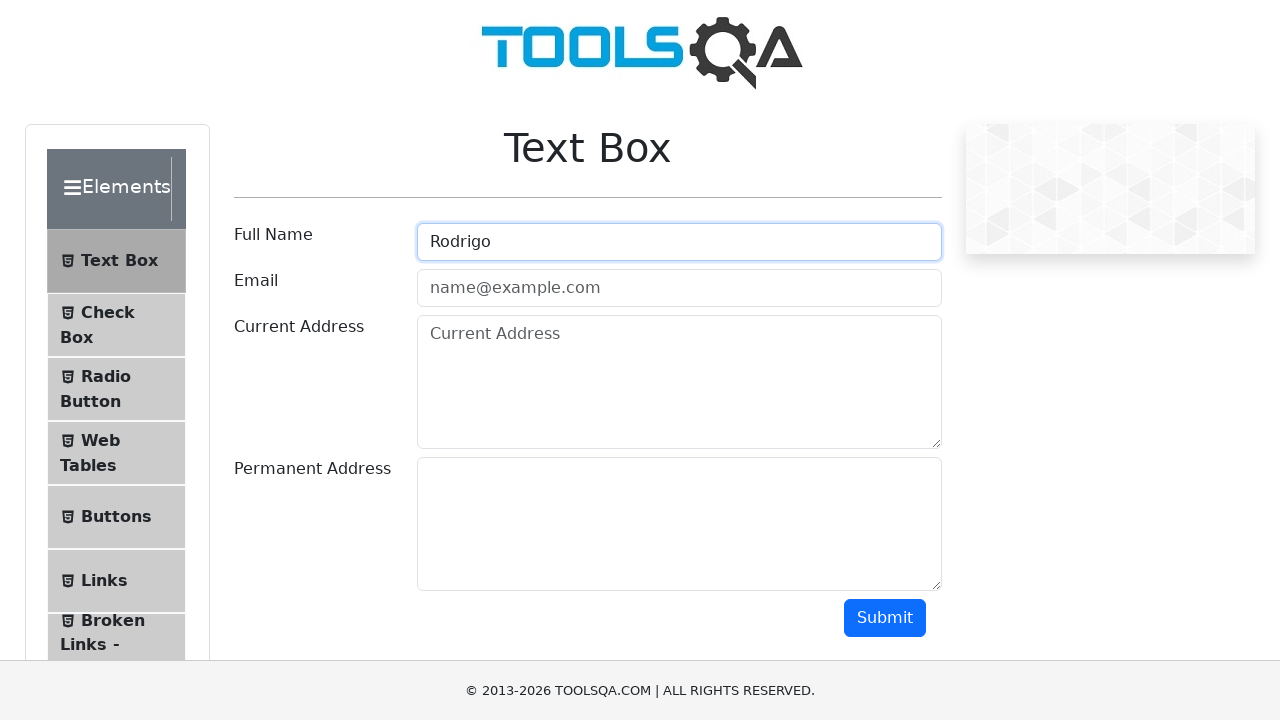

Pressed Tab to navigate to email field
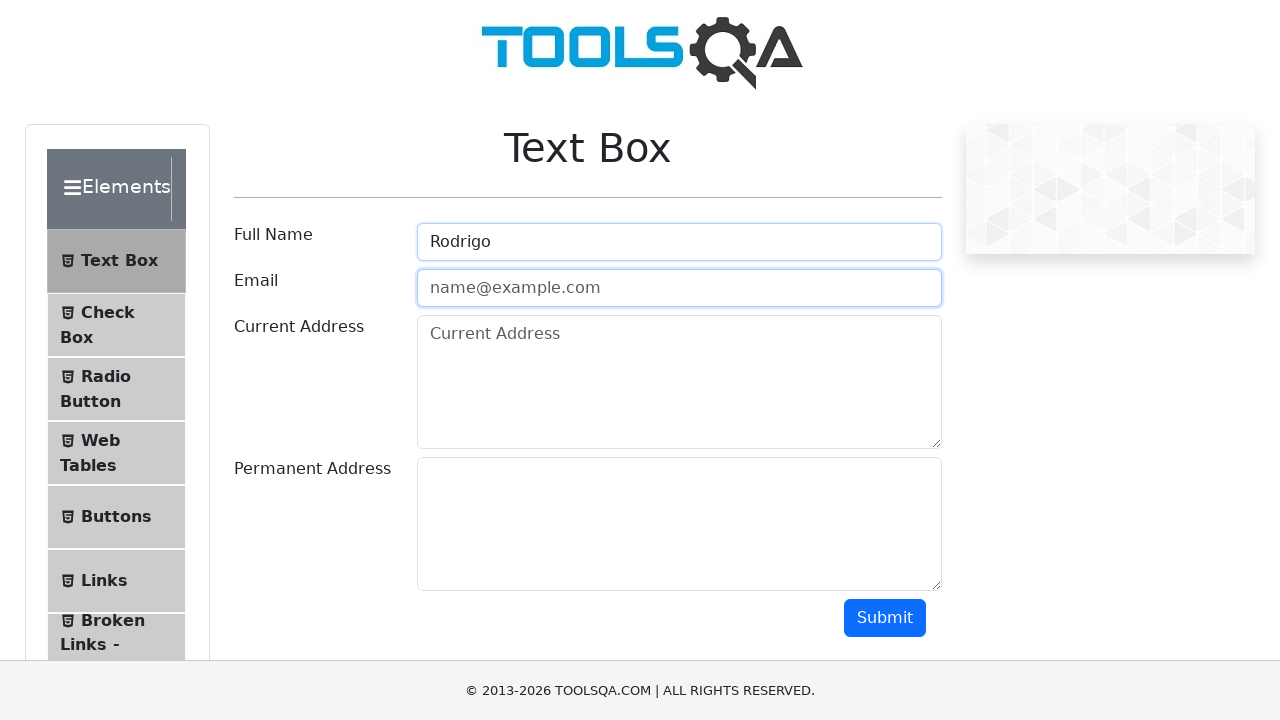

Filled email field with 'rodrigo@gmail.com'
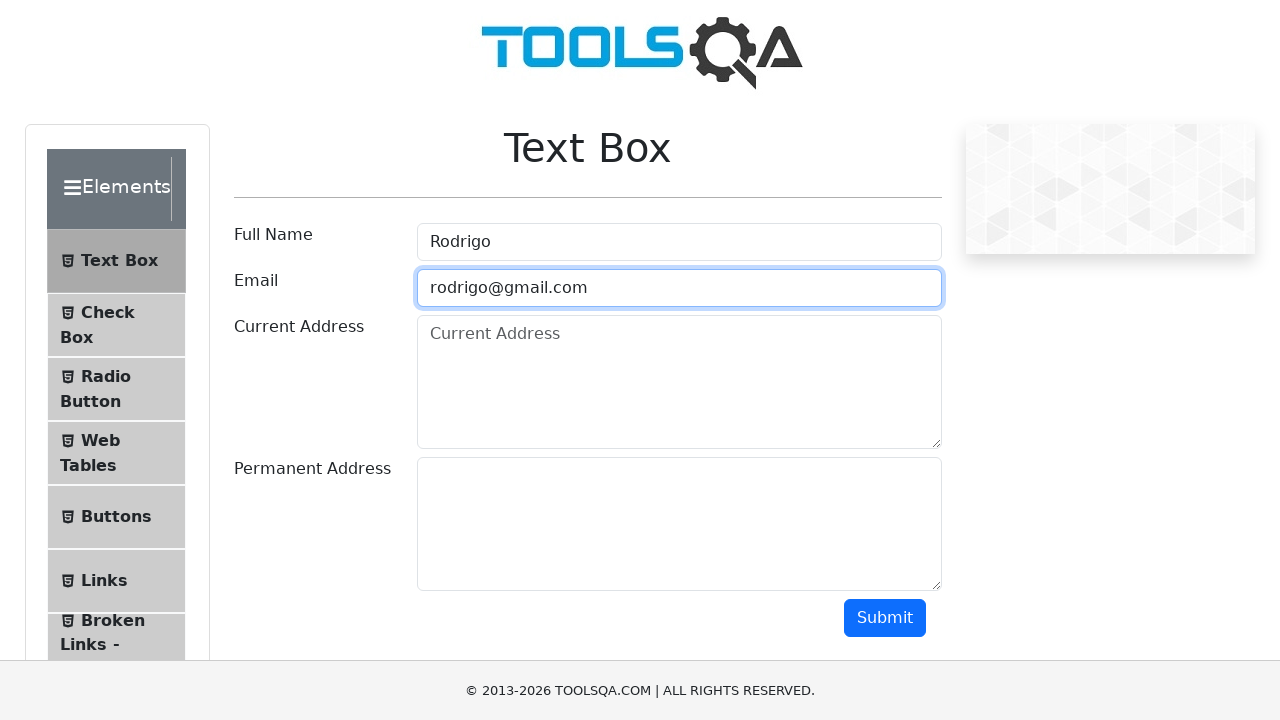

Pressed Tab to navigate to current address field
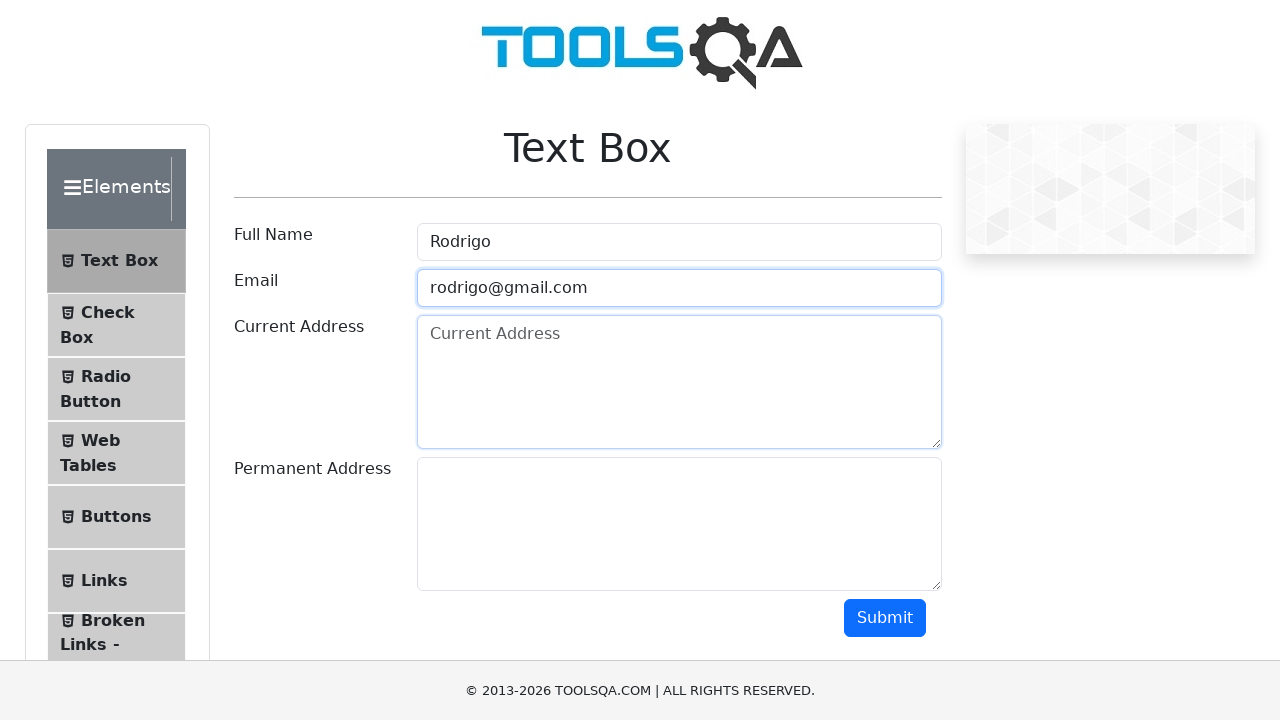

Filled current address field with 'Direccion uno'
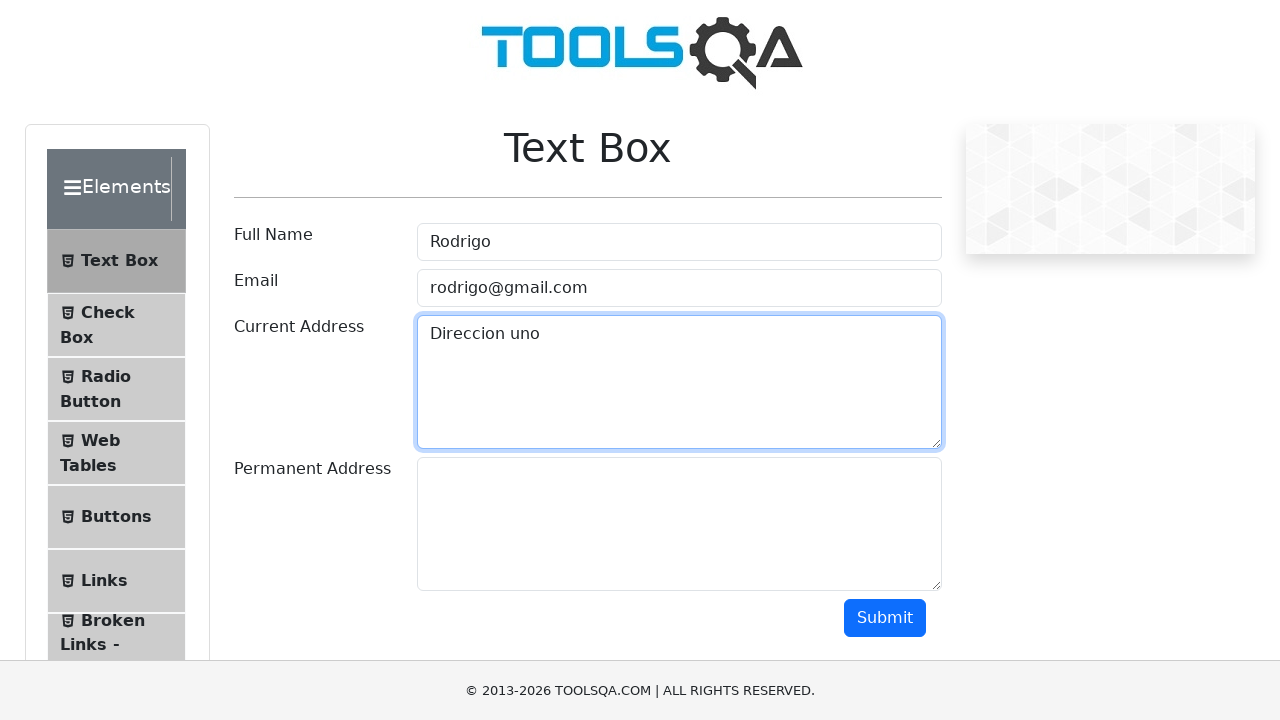

Pressed Tab to navigate to permanent address field
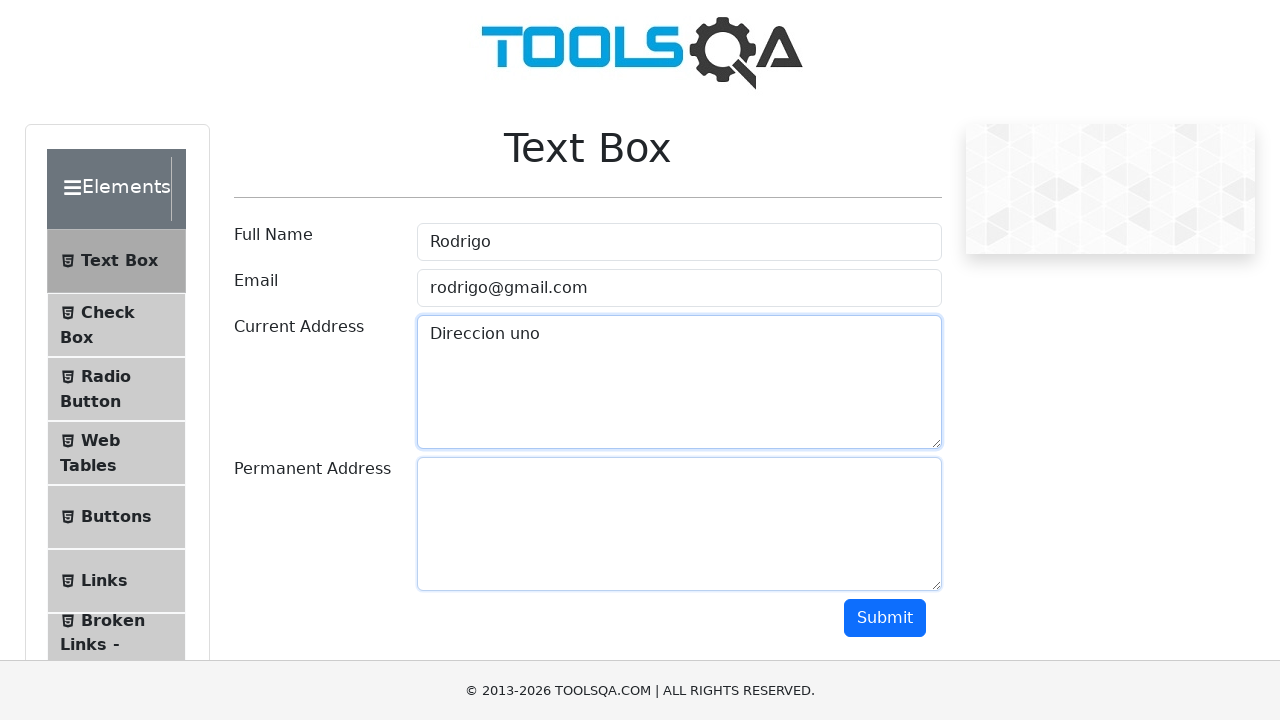

Filled permanent address field with 'Direccion dos'
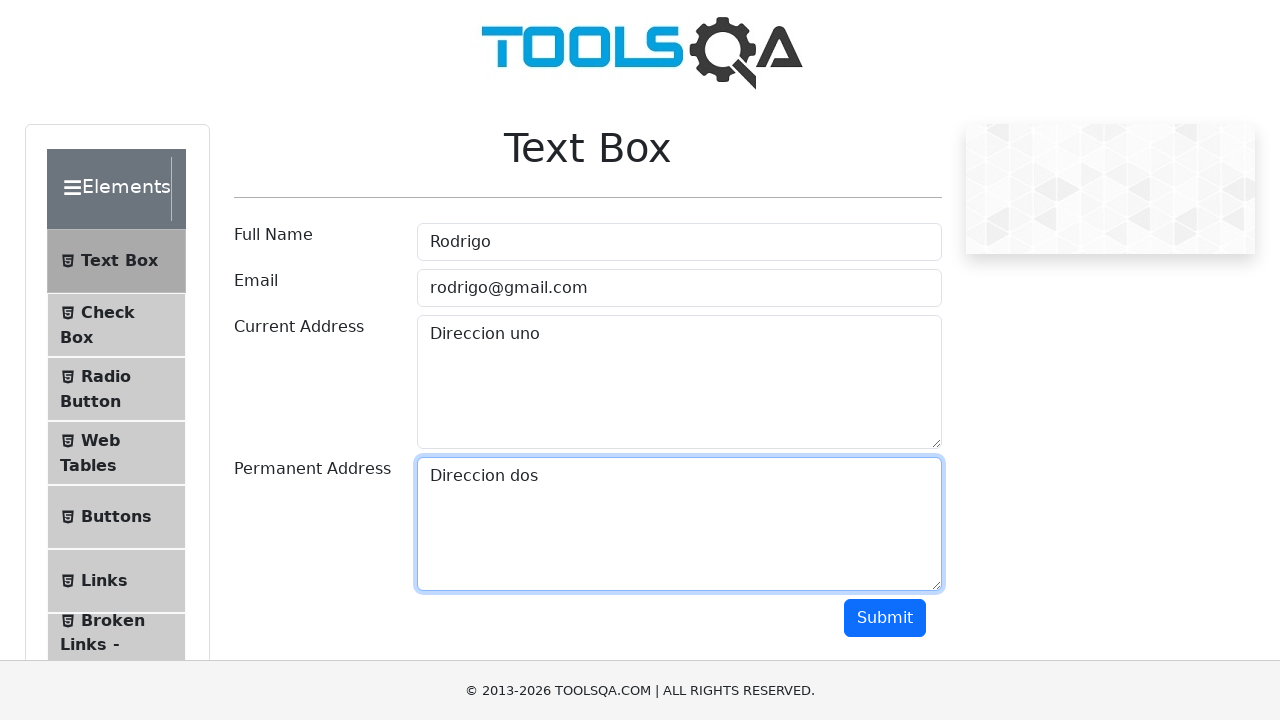

Pressed Tab to navigate to submit button
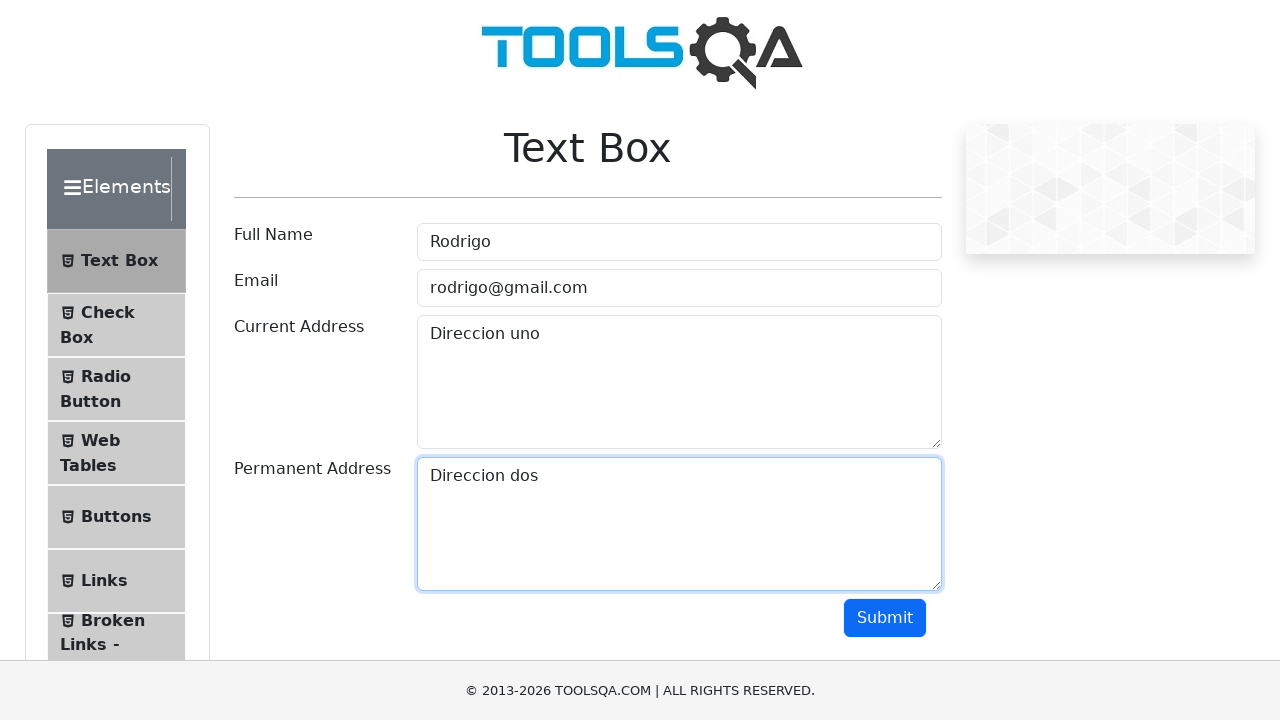

Pressed Enter to submit the form
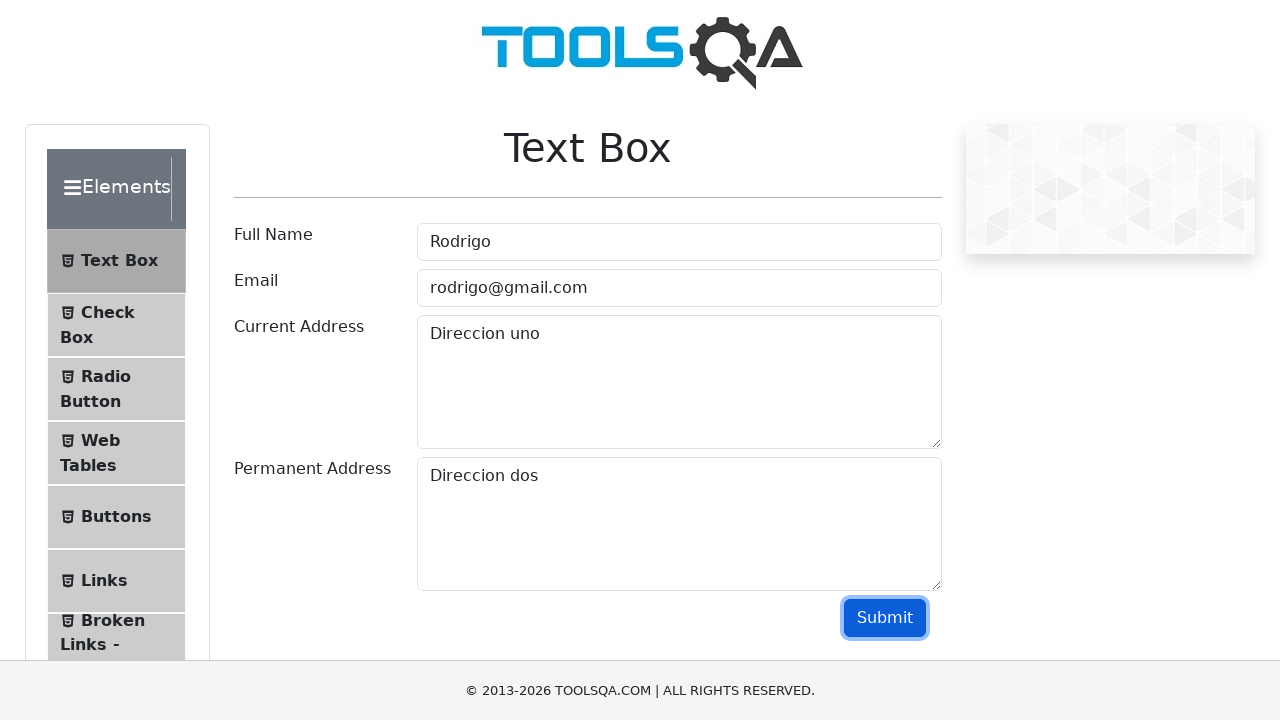

Scrolled down 300 pixels to see more content
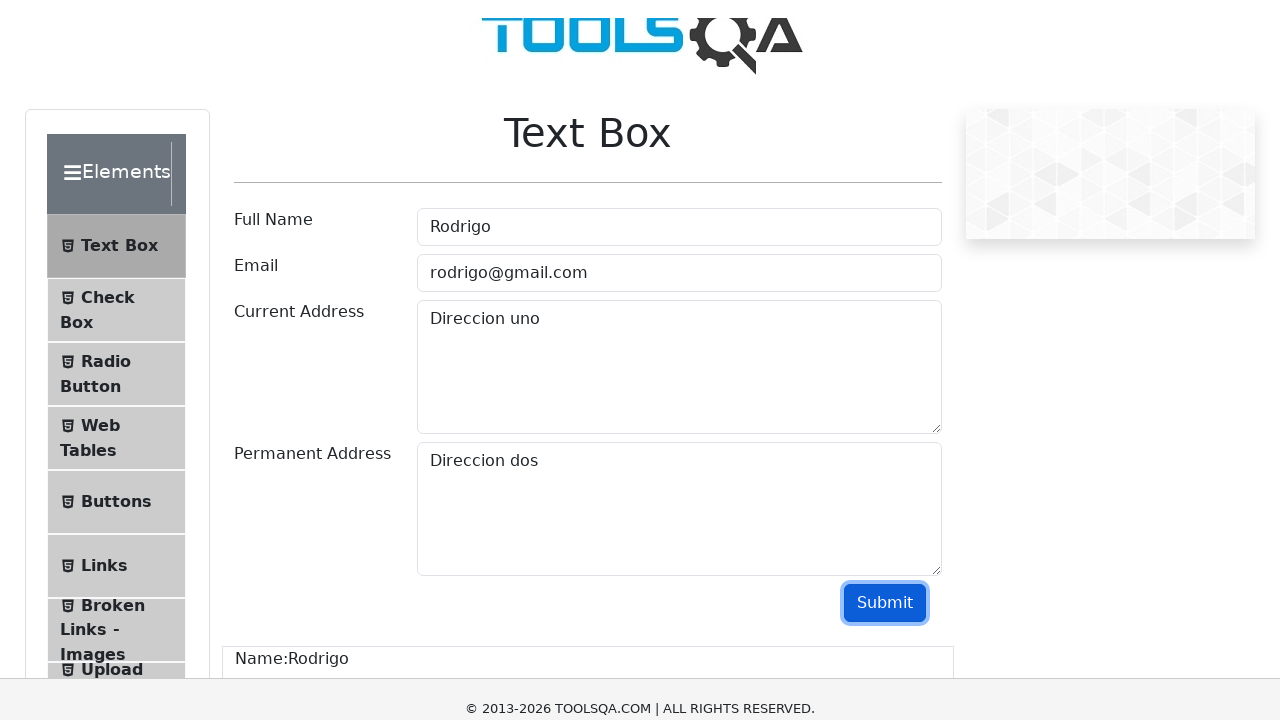

Clicked on the checkbox element at (108, 12) on (//span[contains(@class,'text')])[2]
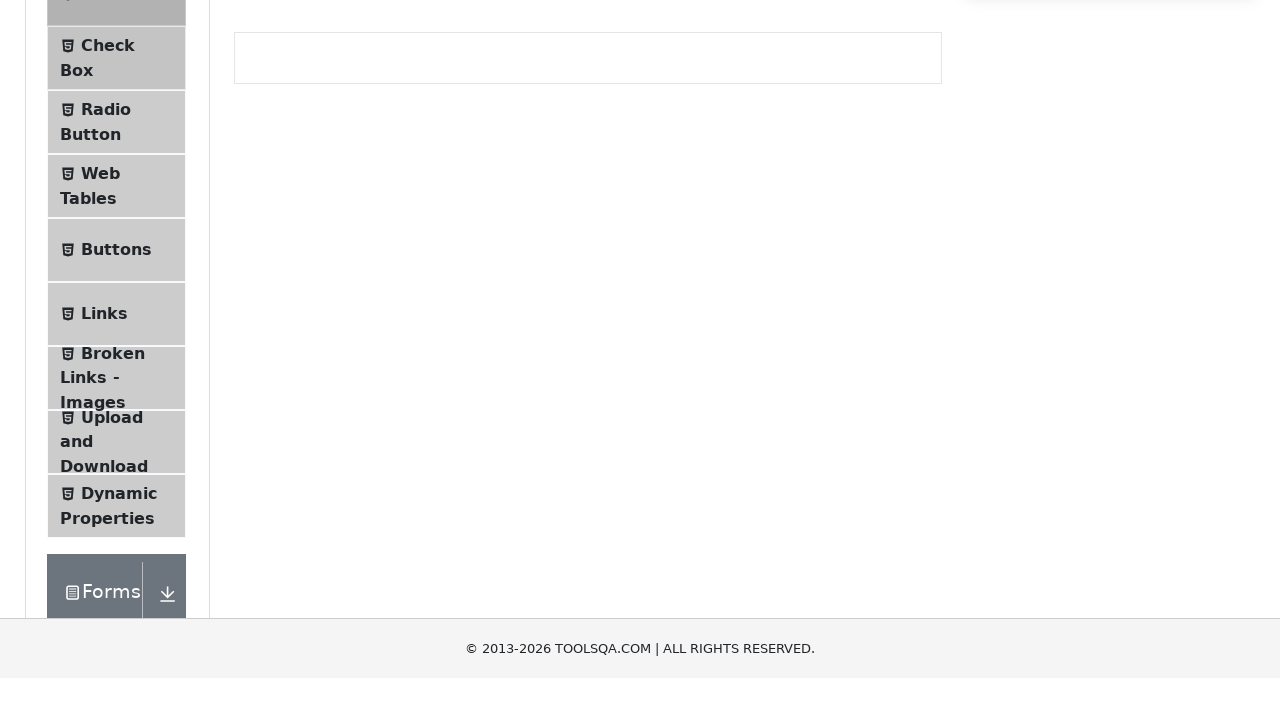

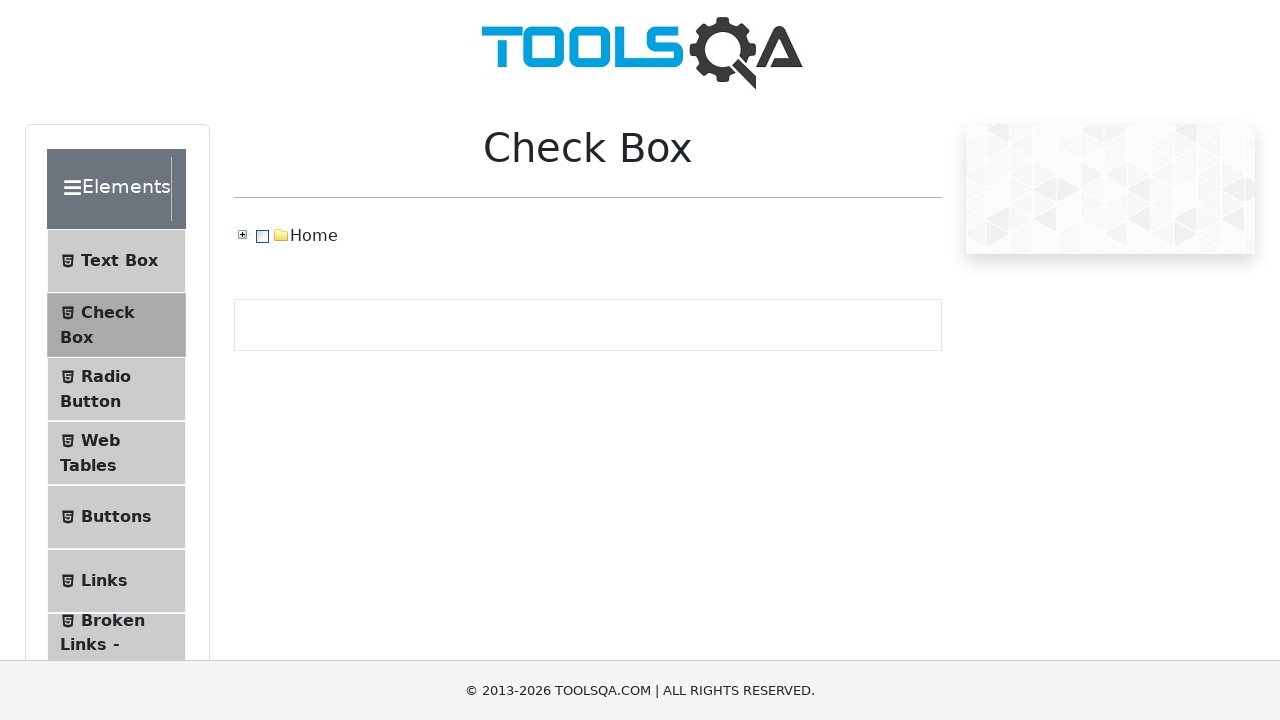